Tests window handling functionality by opening new windows/tabs, counting them, closing specific windows, and handling delayed window openings

Starting URL: https://leafground.com/window.xhtml

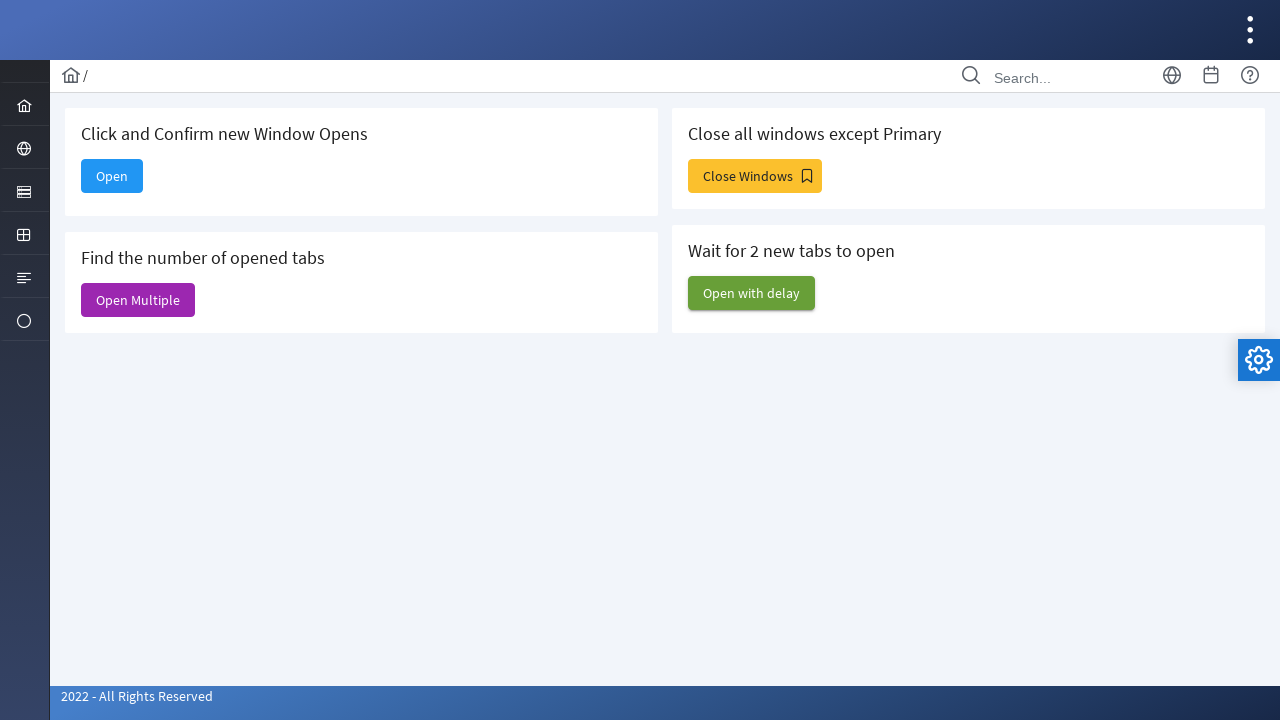

Clicked 'Open' button to open a new window at (112, 176) on xpath=//span[text()='Open']
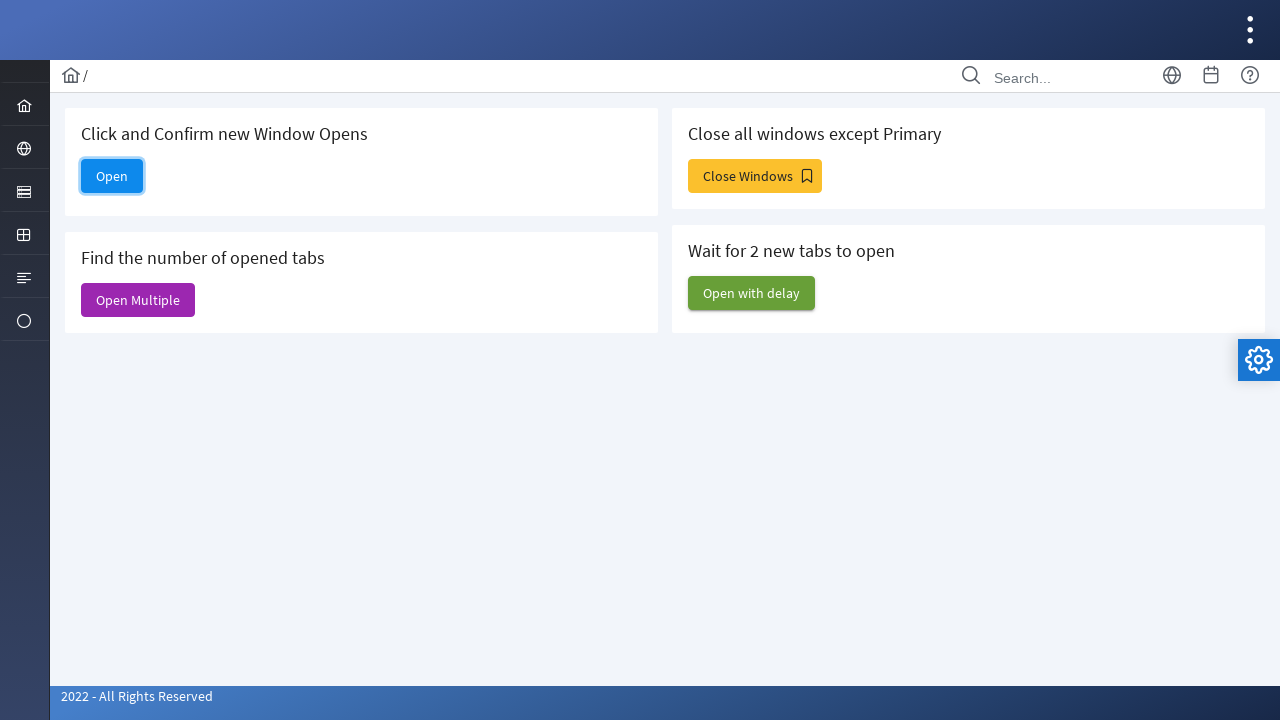

Retrieved all context pages
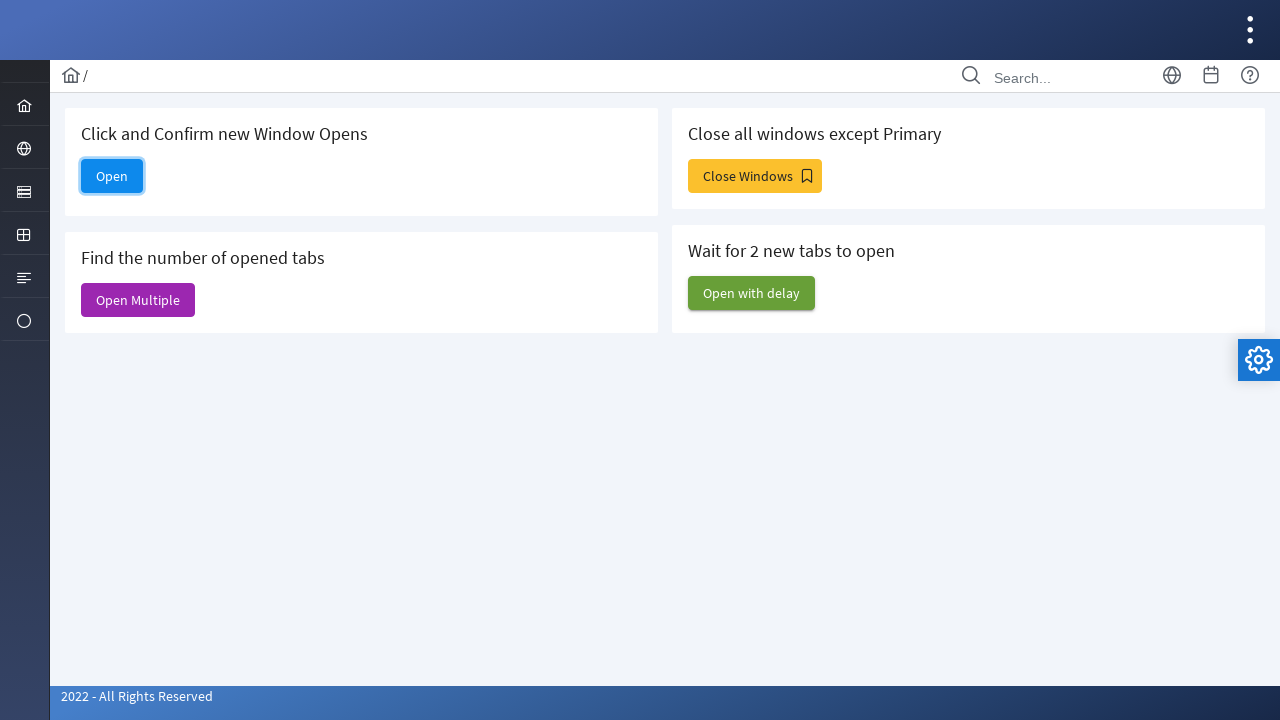

Switched to newly opened window
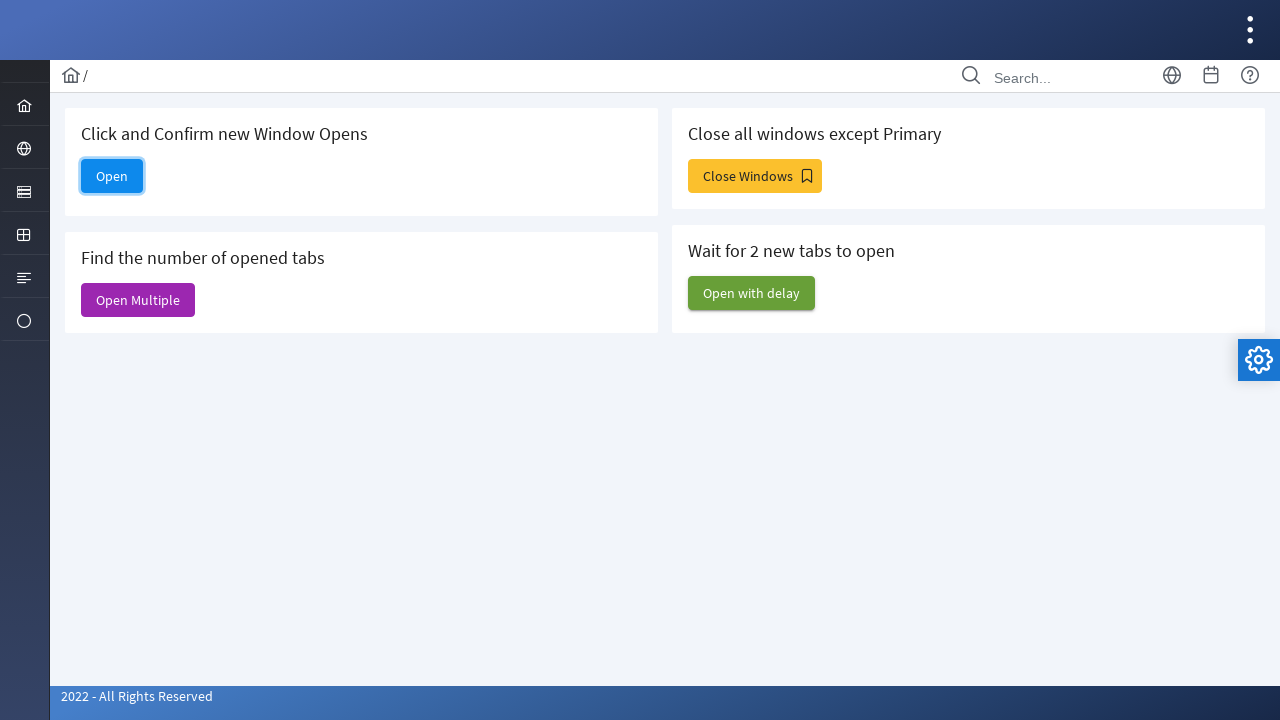

New window finished loading
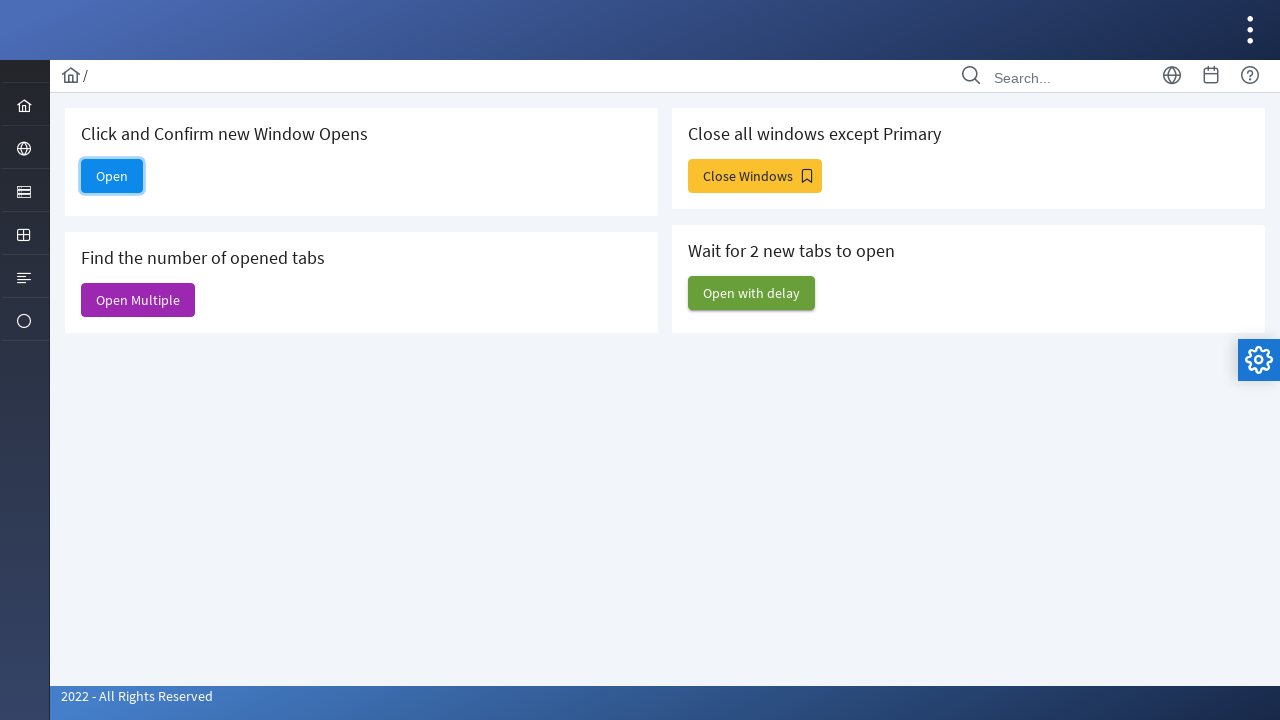

Switched back to original window
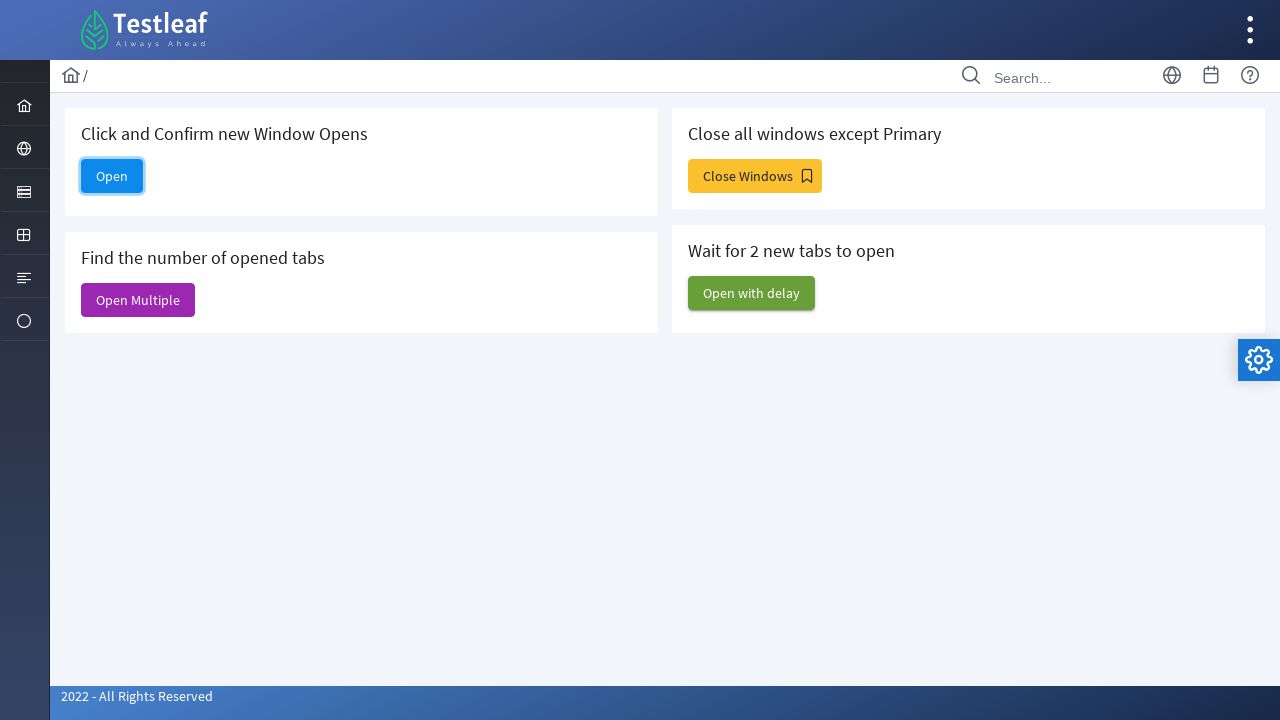

Clicked 'Open Multiple' button to open multiple windows at (138, 300) on xpath=//span[text()='Open Multiple']
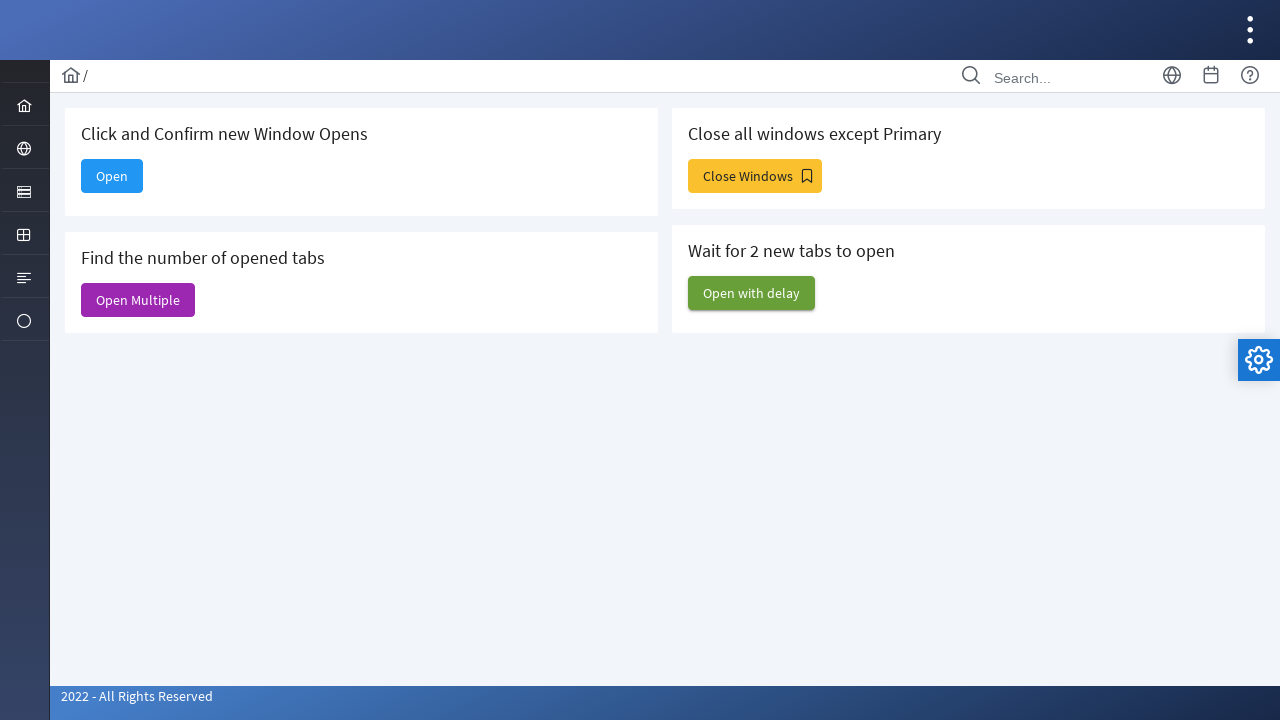

Waited 1 second for multiple windows to open
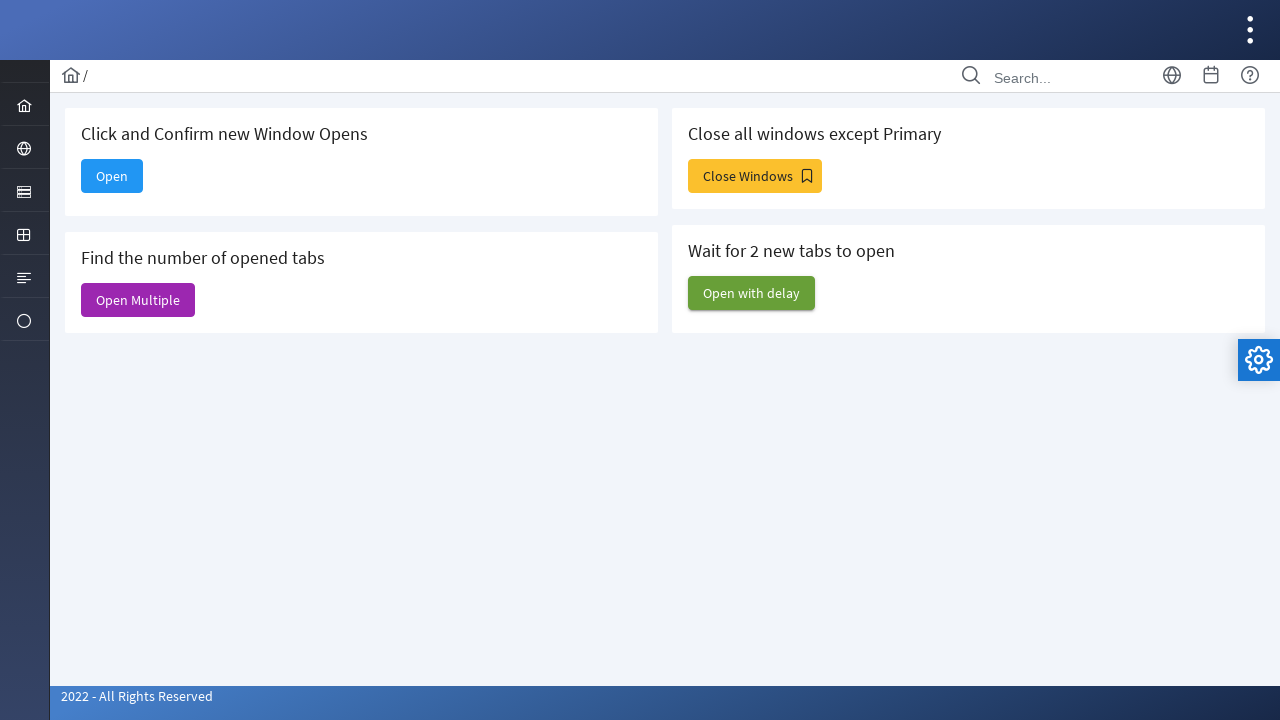

Retrieved all context pages
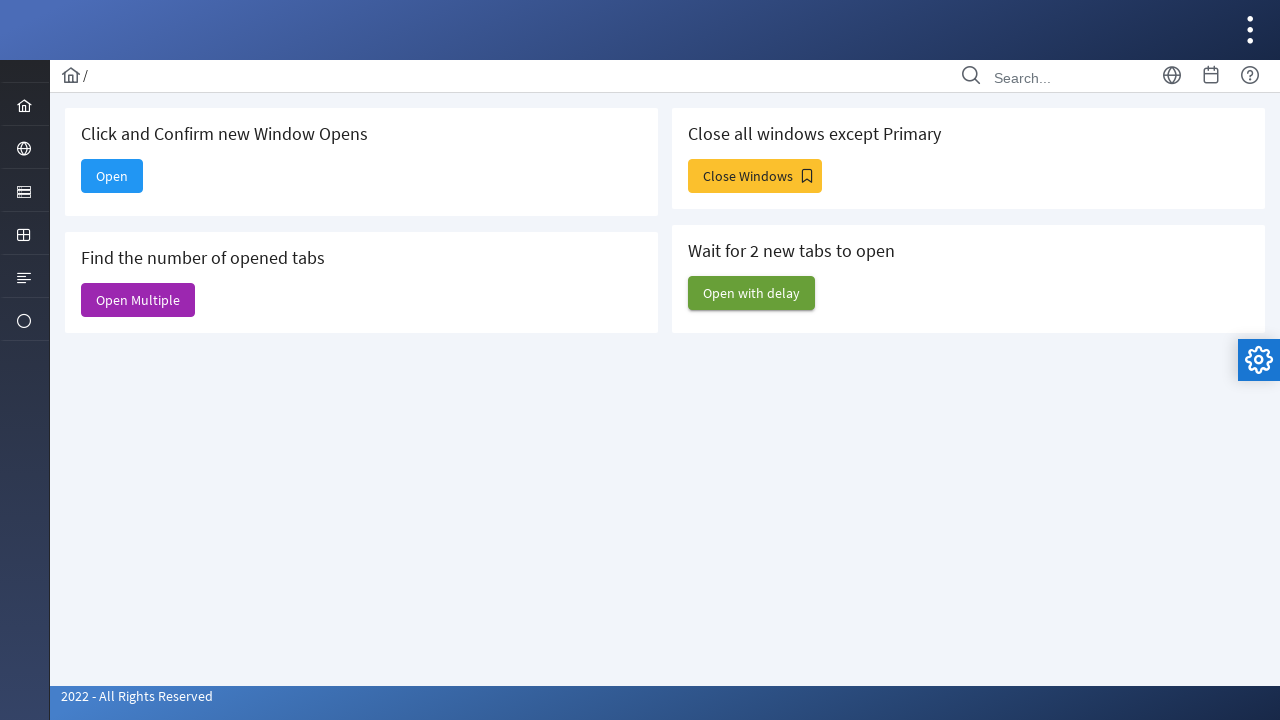

Counted 7 total open tabs
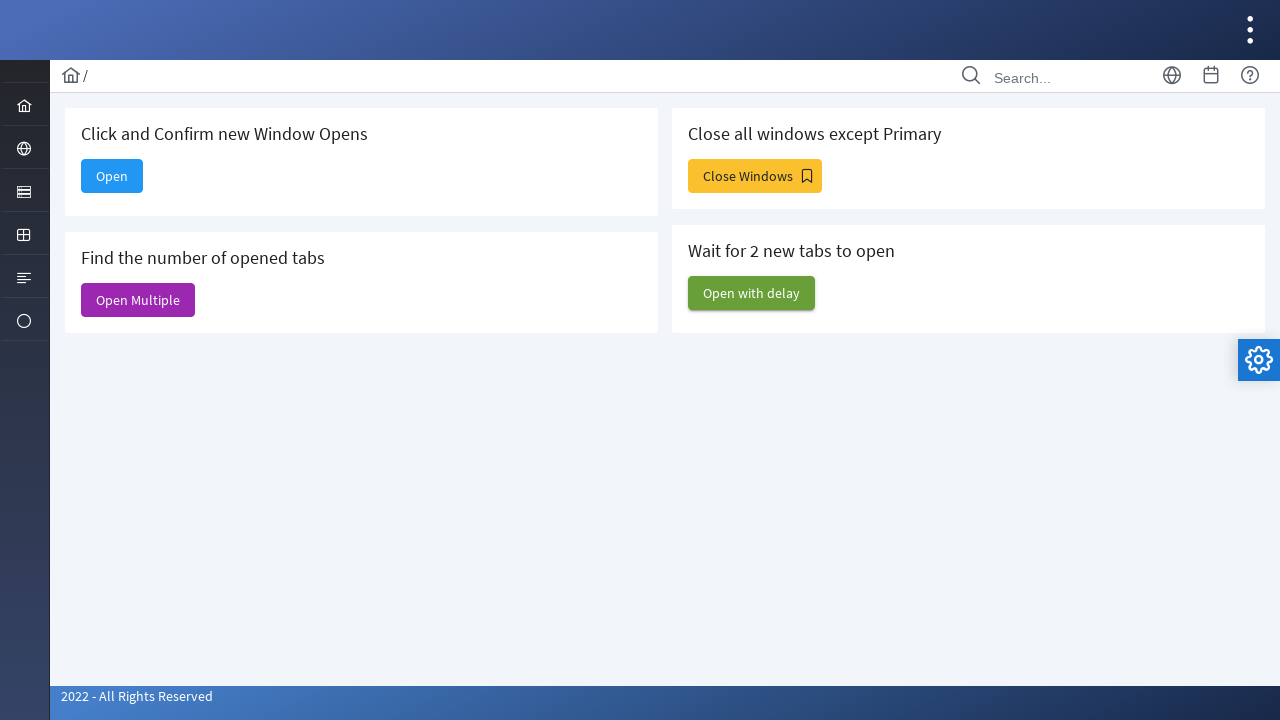

Clicked 'Close Windows' button at (755, 176) on xpath=//span[text()='Close Windows']
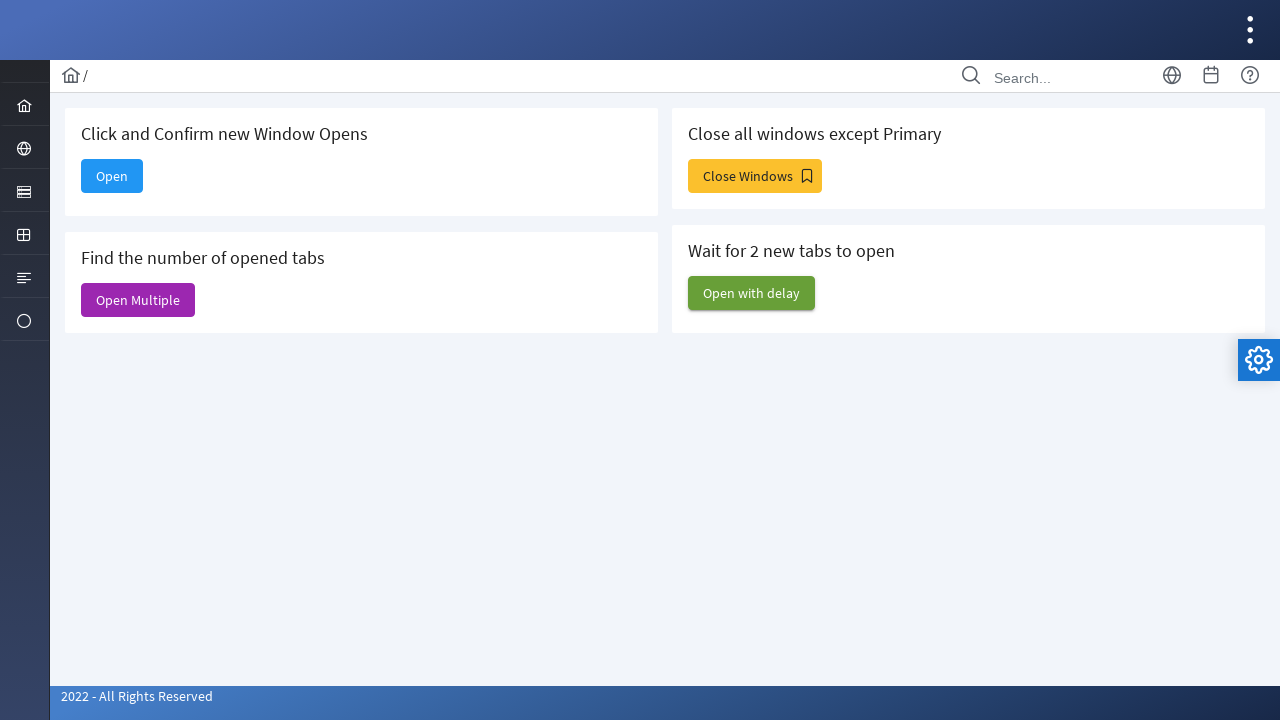

Waited 1 second for windows to process
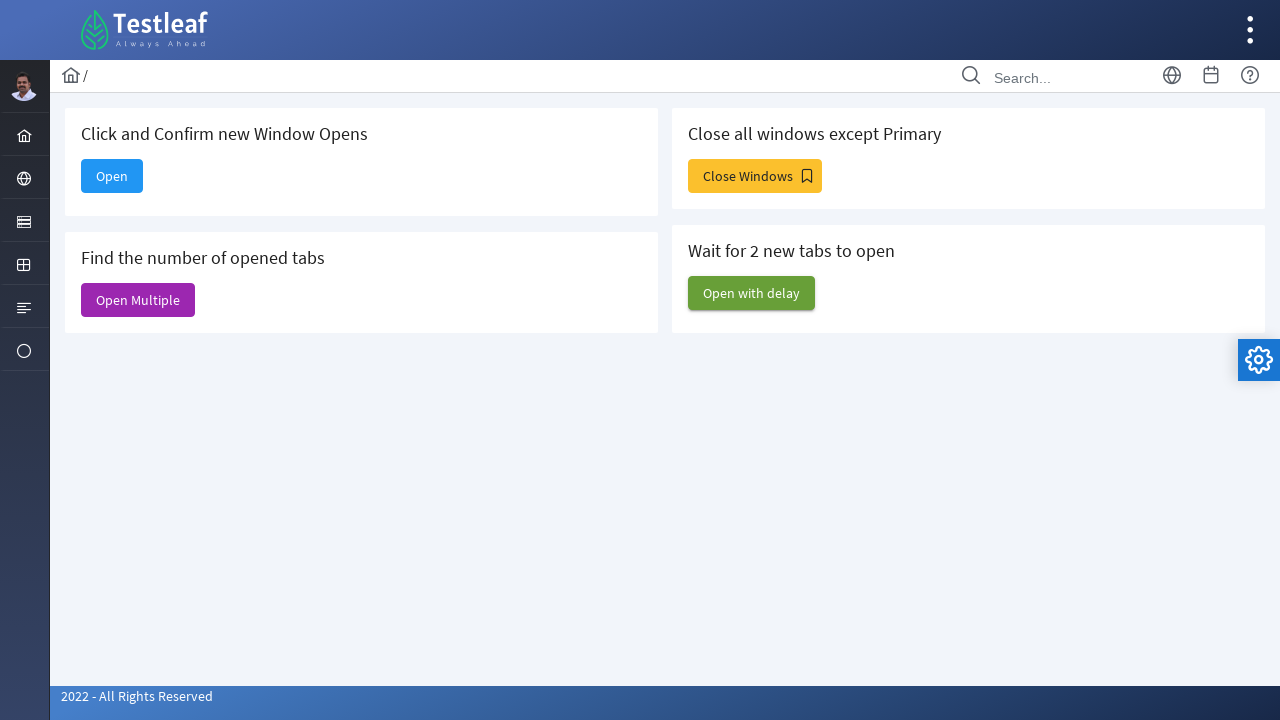

Retrieved all context pages
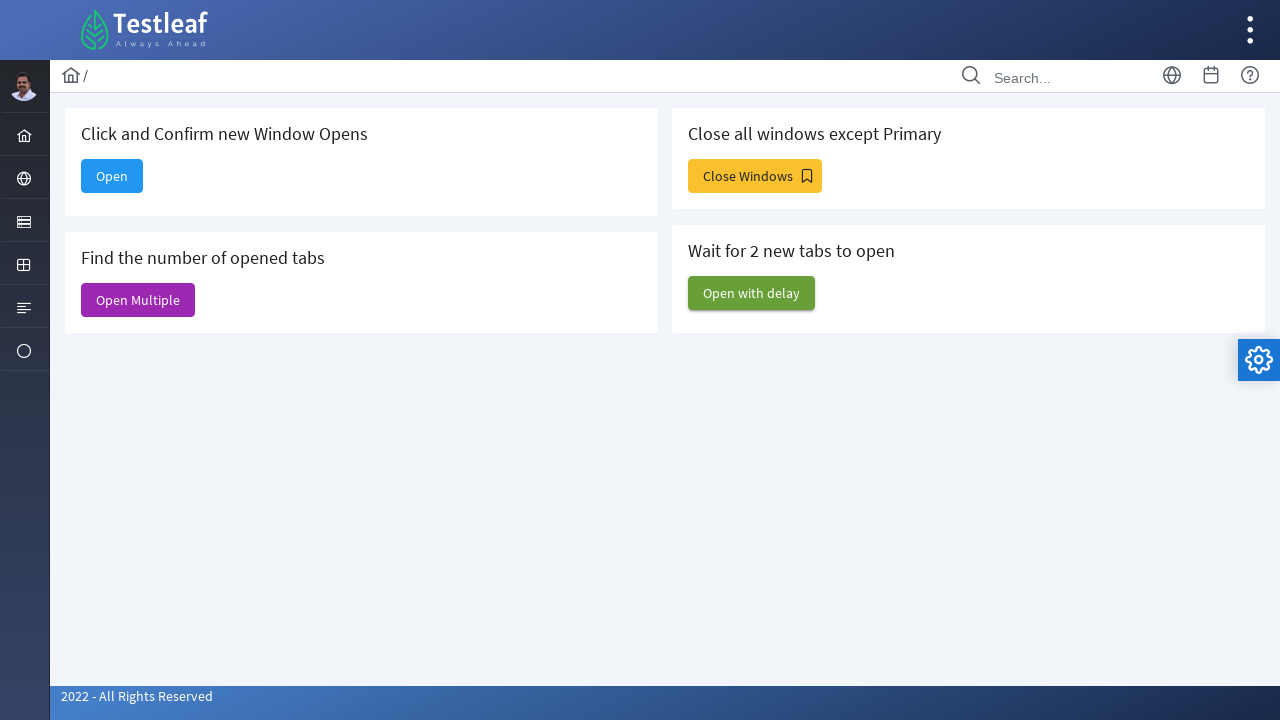

Closed window 1
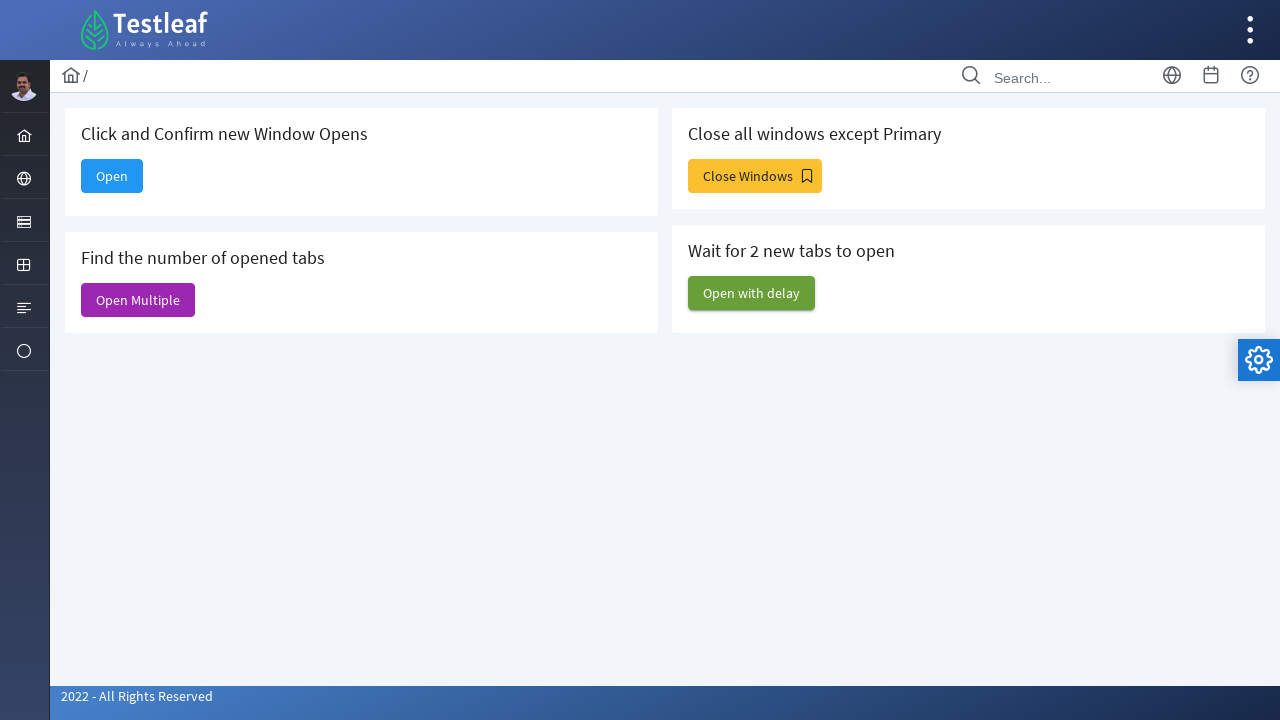

Closed window 2
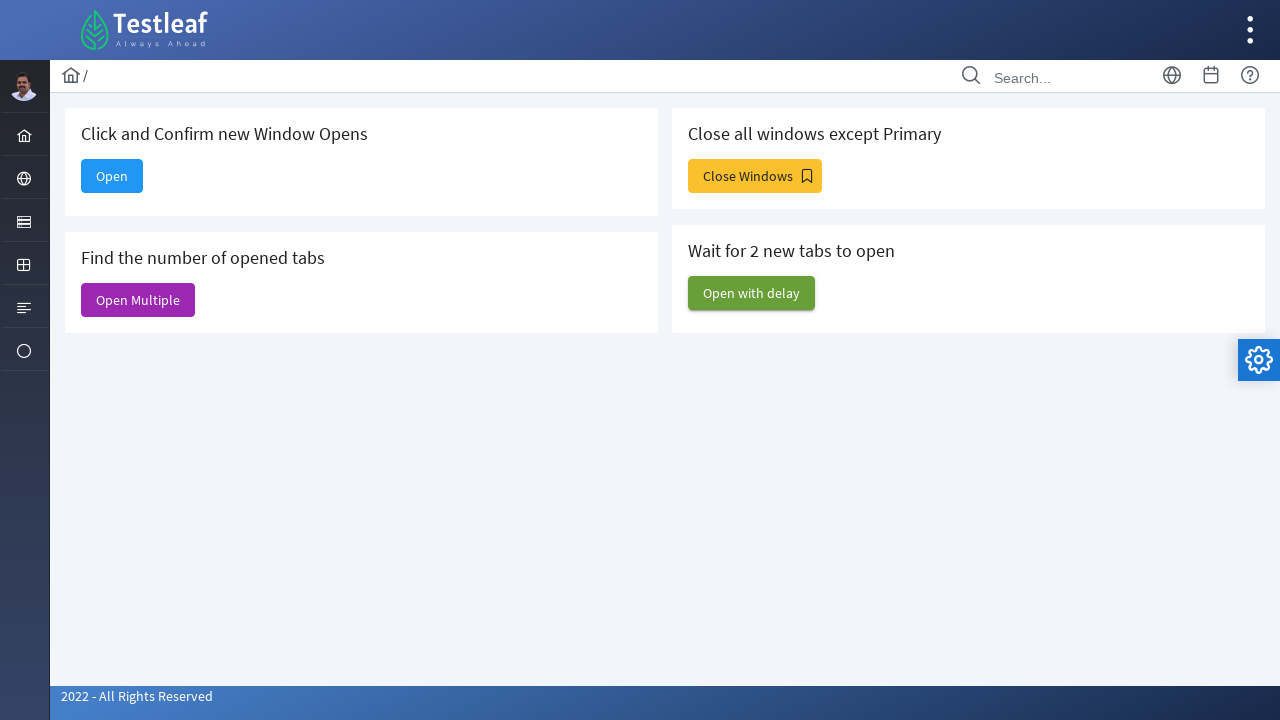

Closed window 3
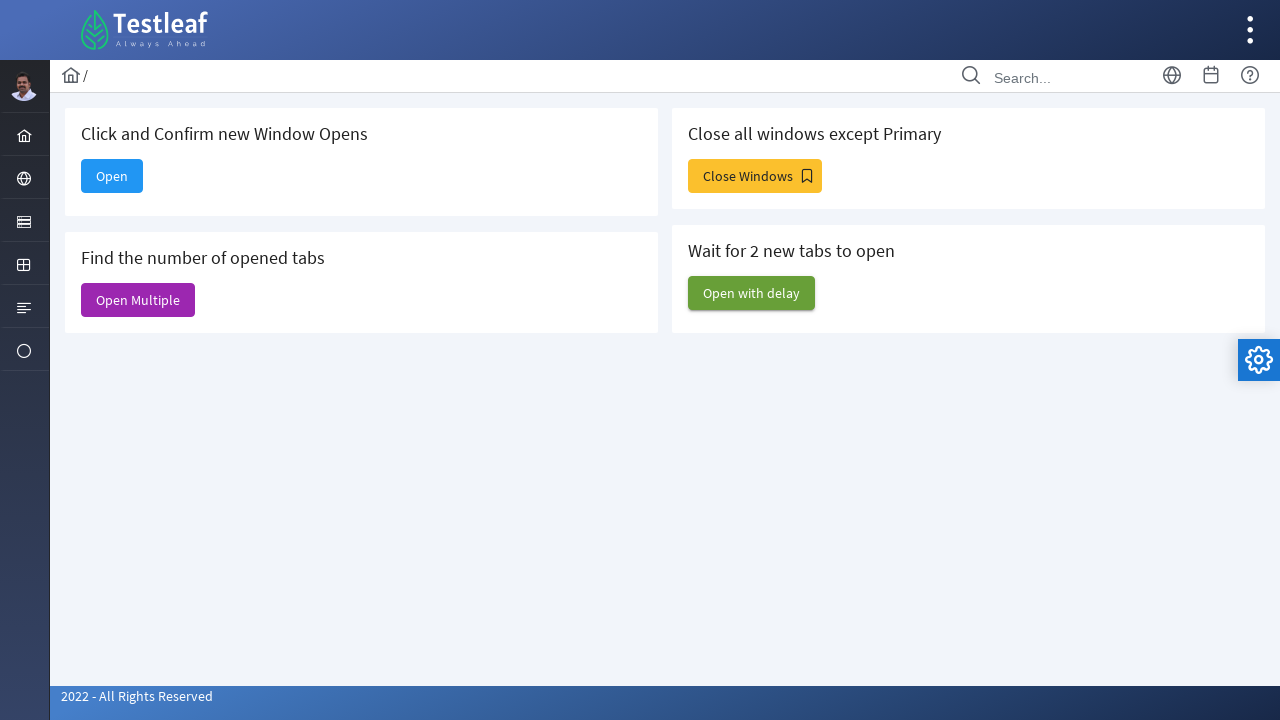

Closed window 4
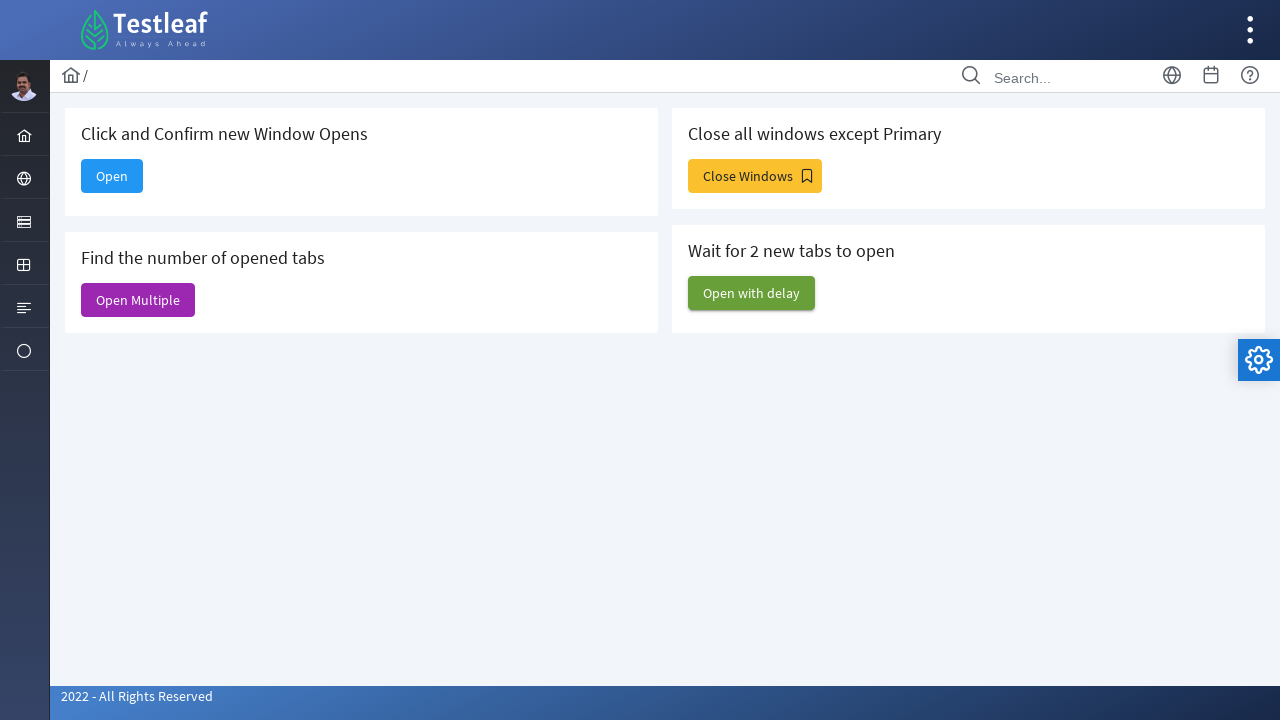

Closed window 5
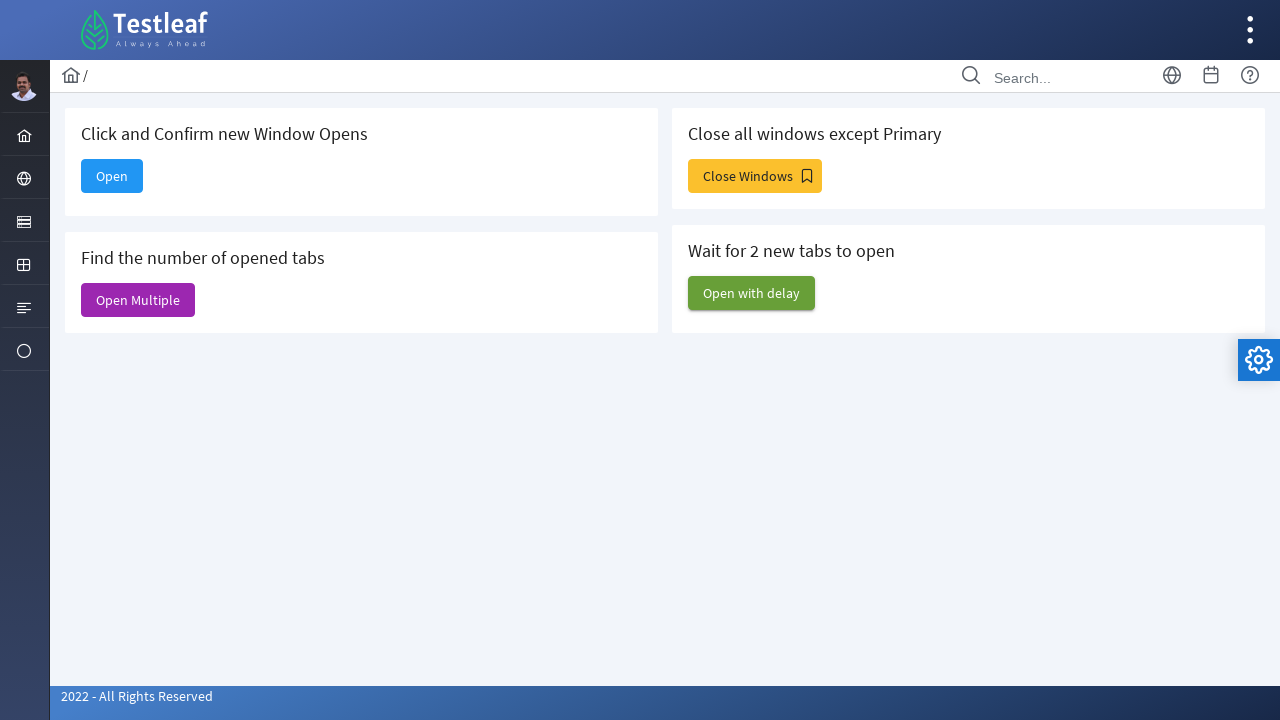

Closed window 6
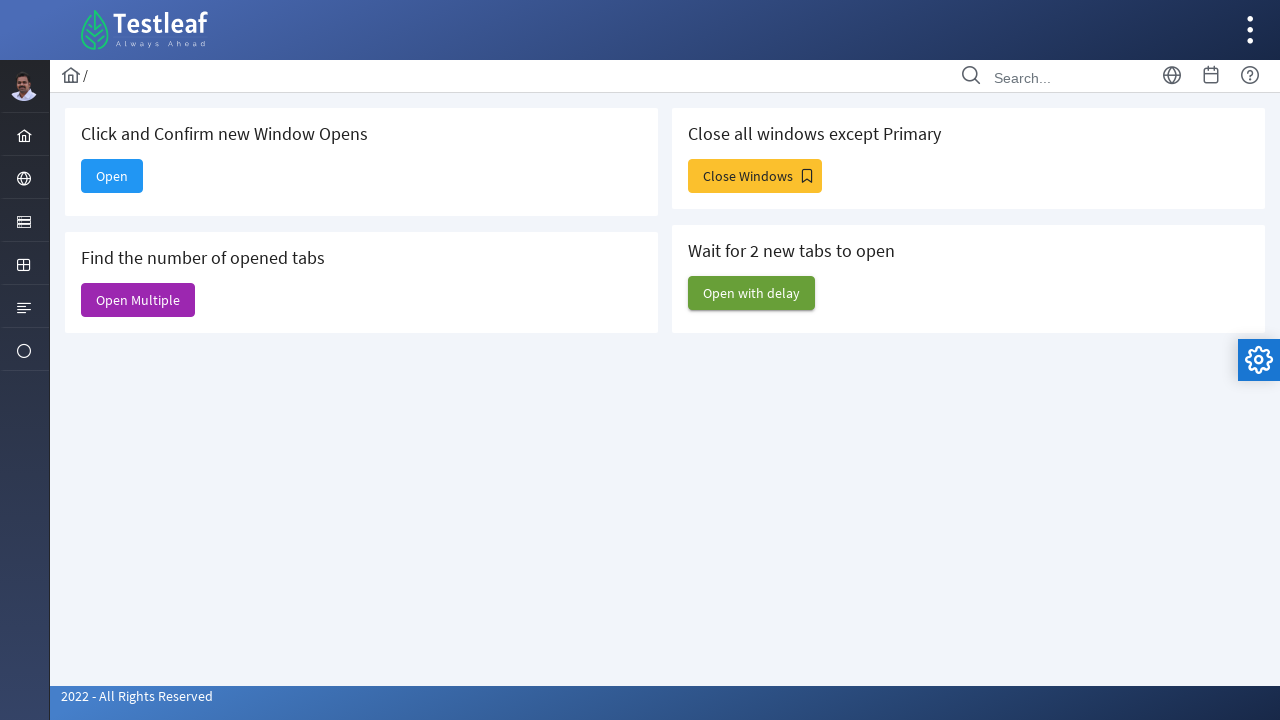

Closed window 7
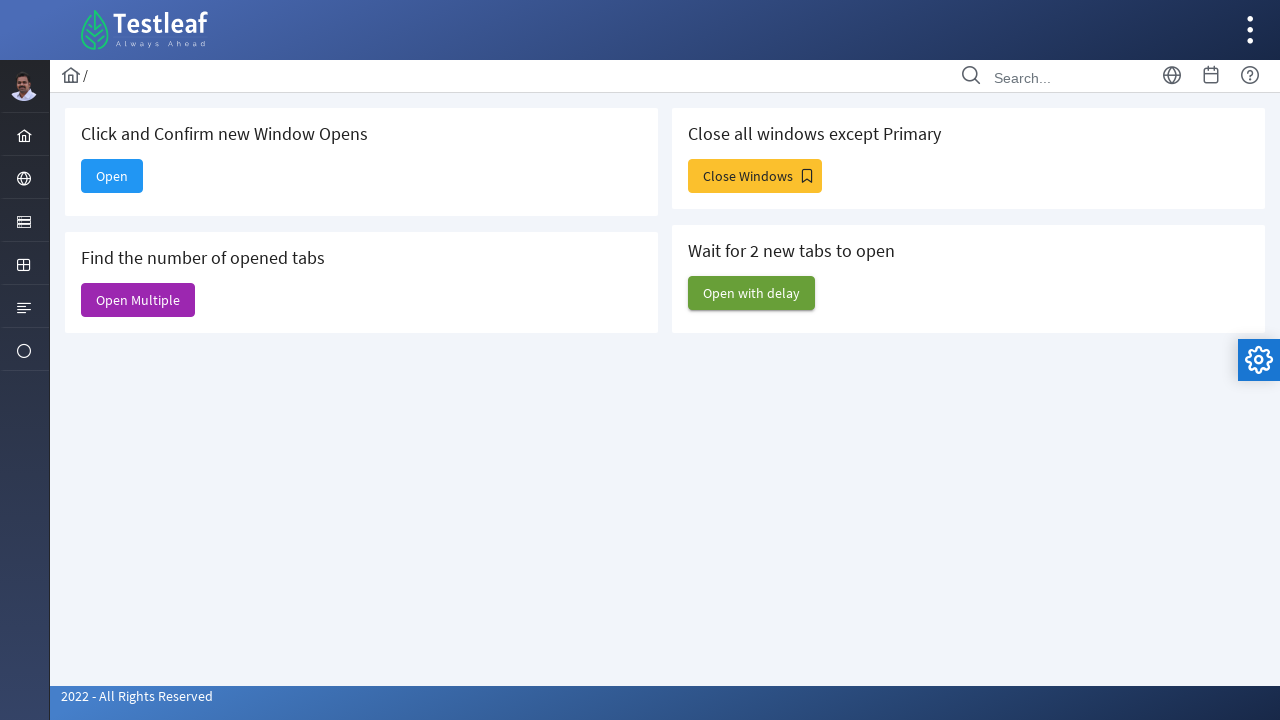

Closed window 8
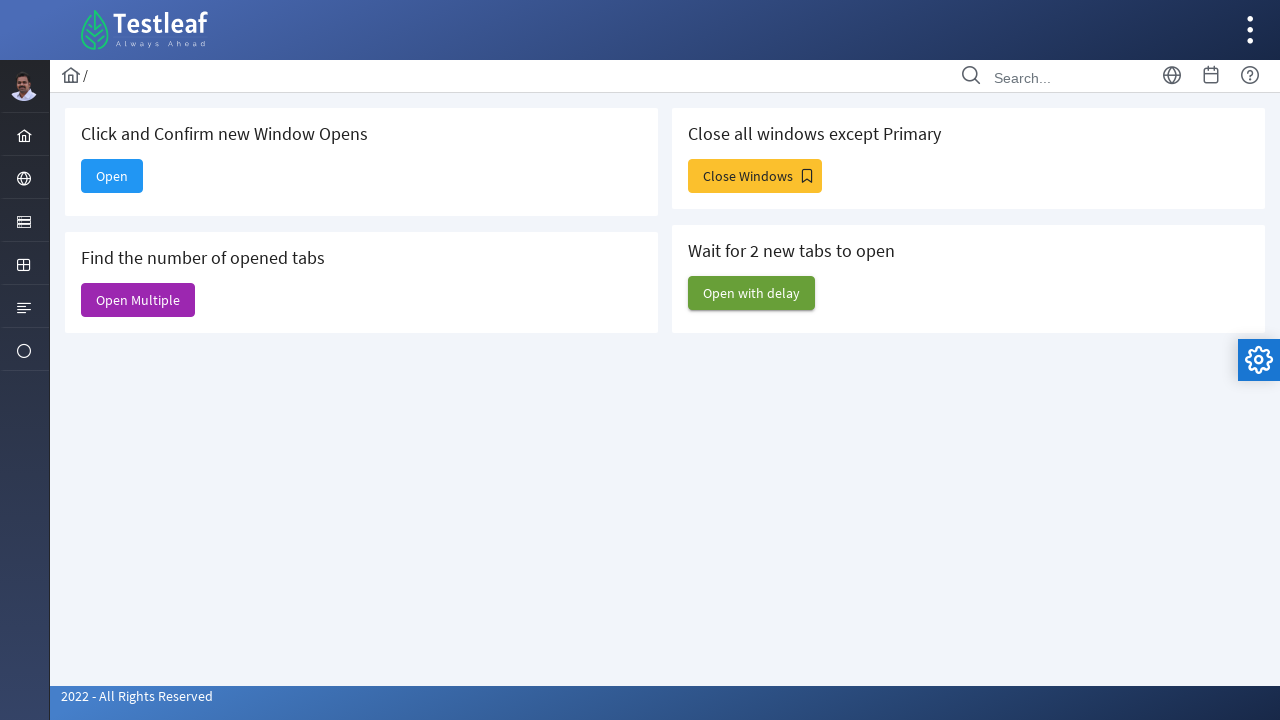

Closed window 9
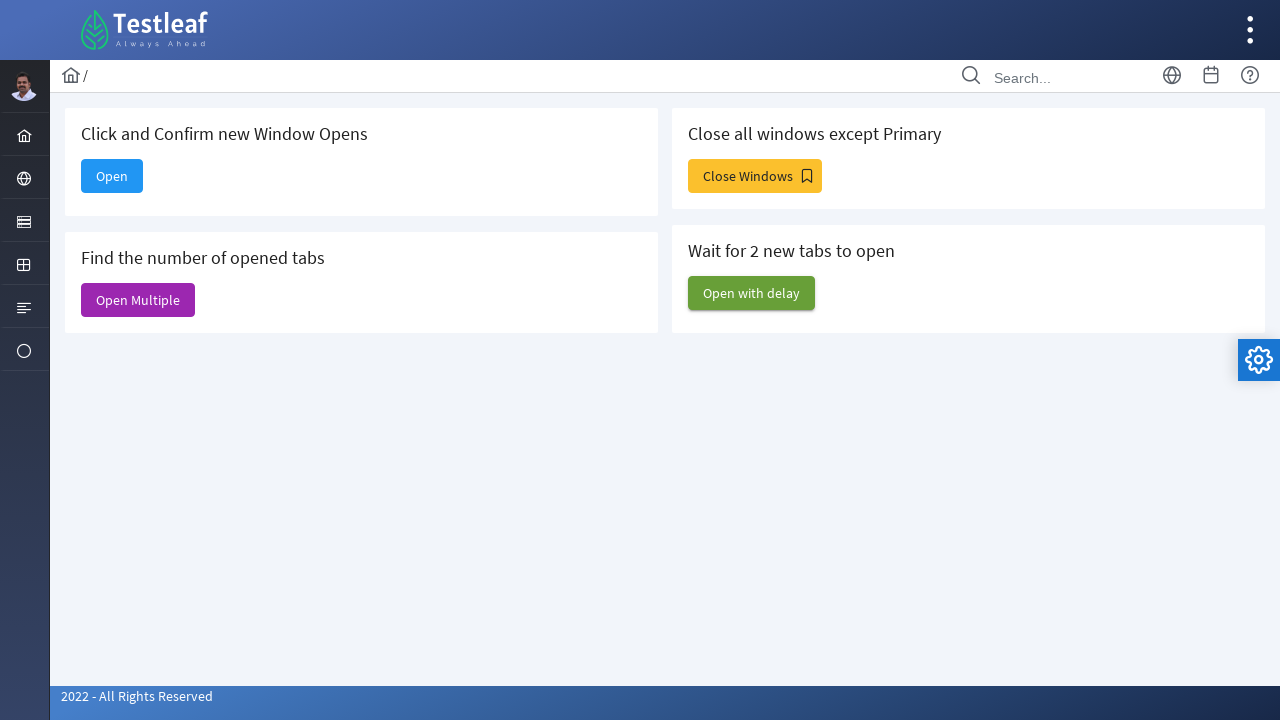

Clicked 'Open with delay' button at (752, 293) on xpath=//span[text()='Open with delay']
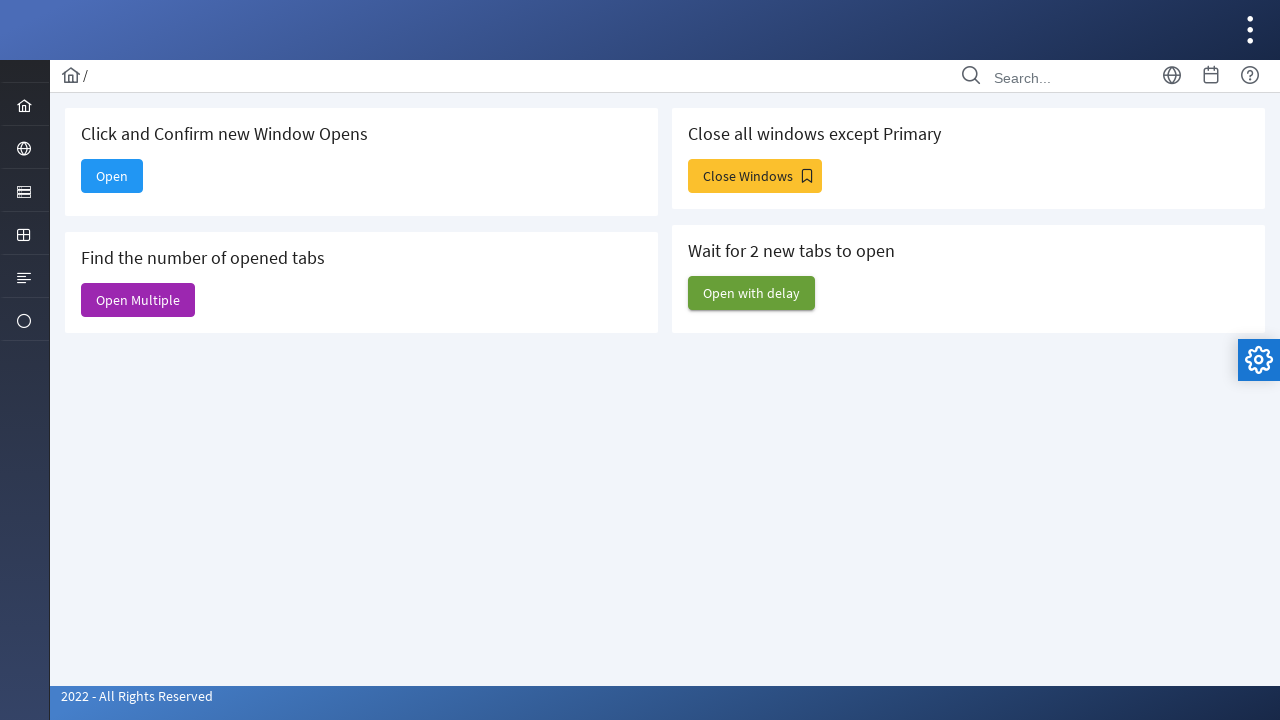

Waited 3 seconds for delayed windows to open
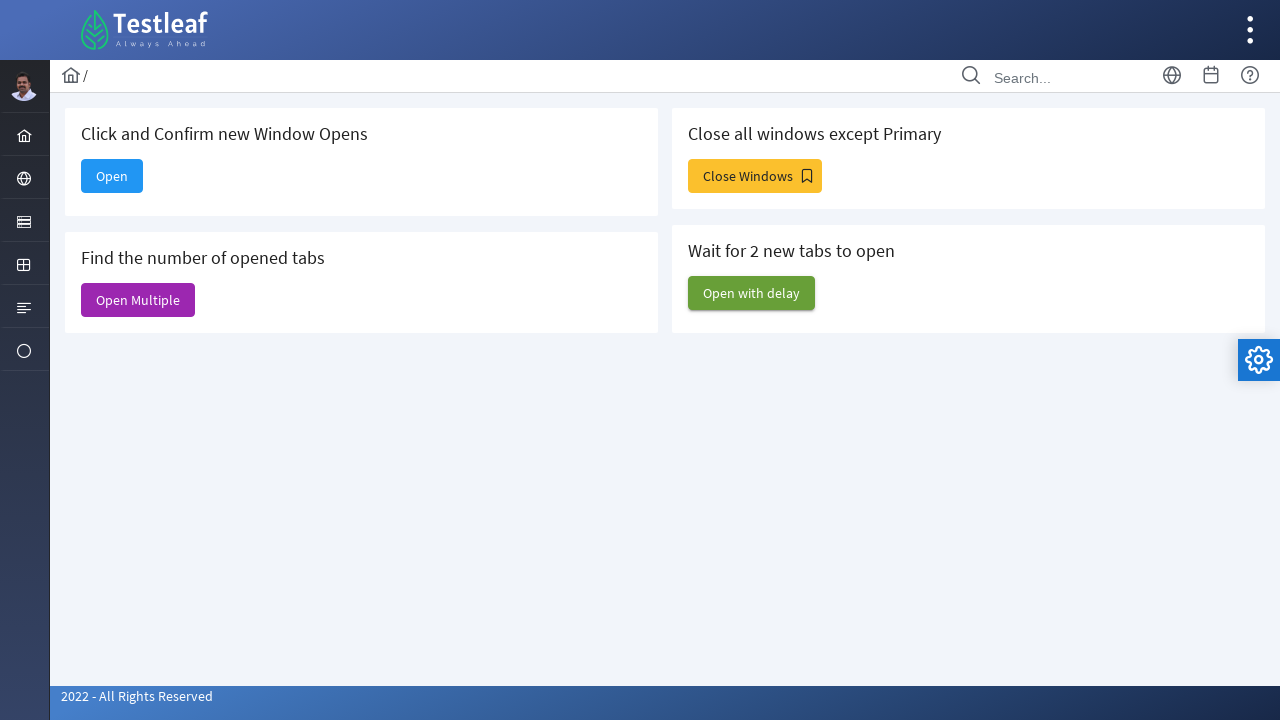

Retrieved all context pages
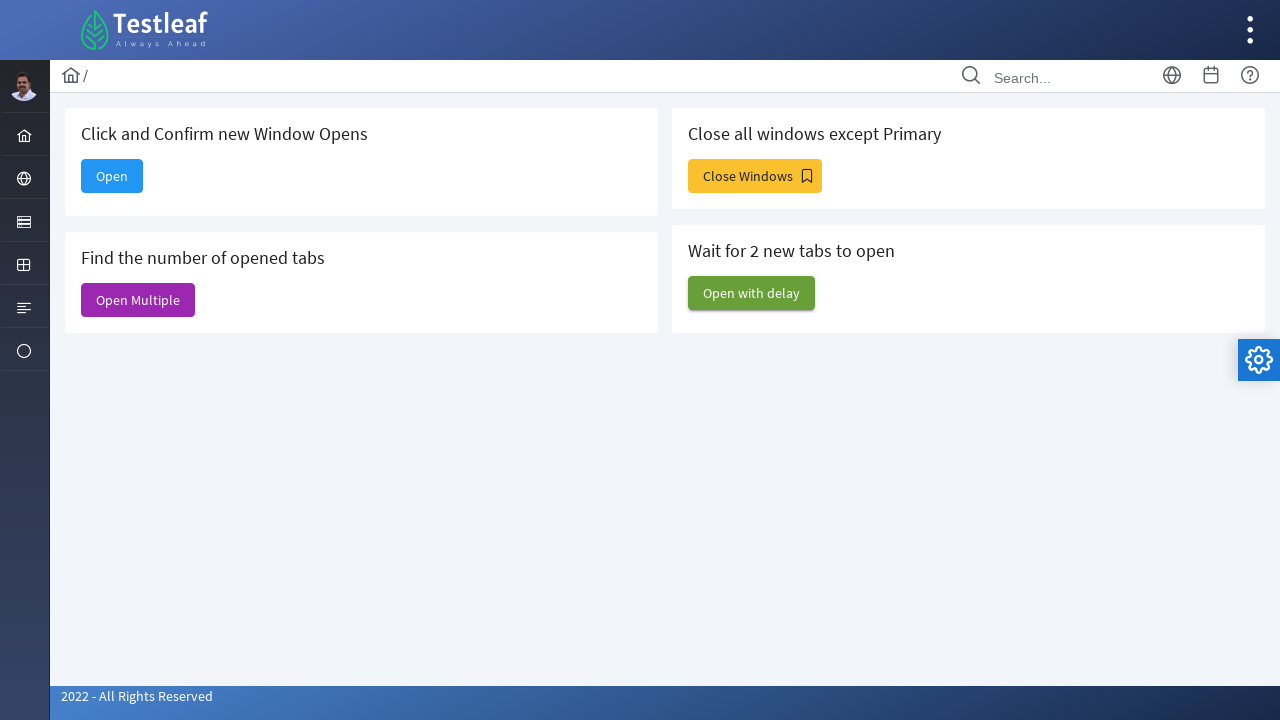

Confirmed 3 tabs are now open
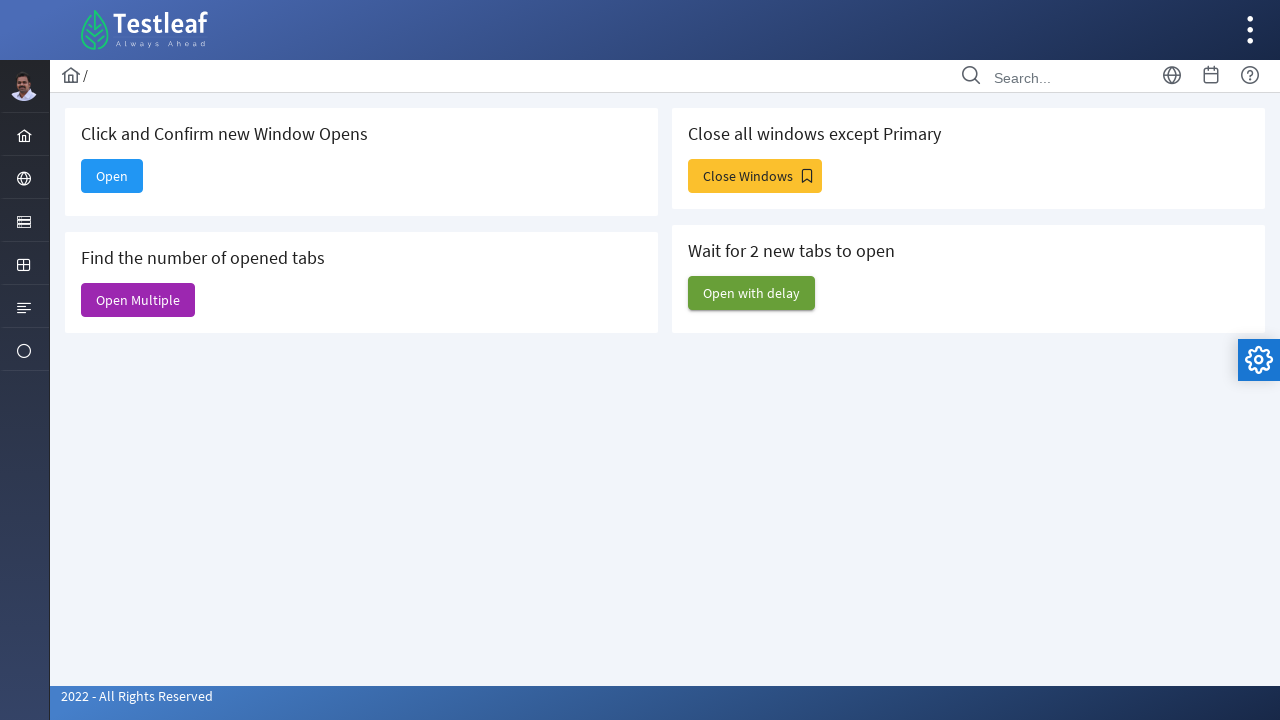

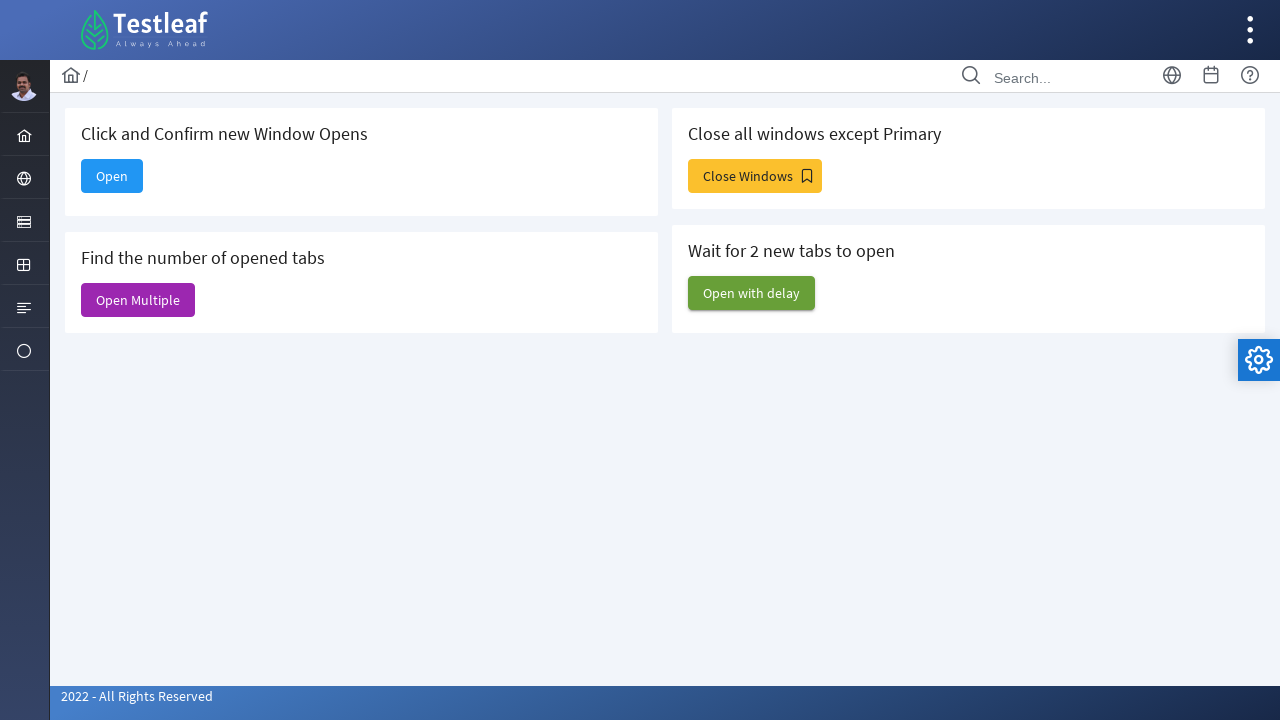